Tests JavaScript prompt alert functionality by clicking a button to trigger a prompt, entering a name into the alert, accepting it, and verifying the entered name appears in the result message.

Starting URL: https://testcenter.techproeducation.com/index.php?page=javascript-alerts

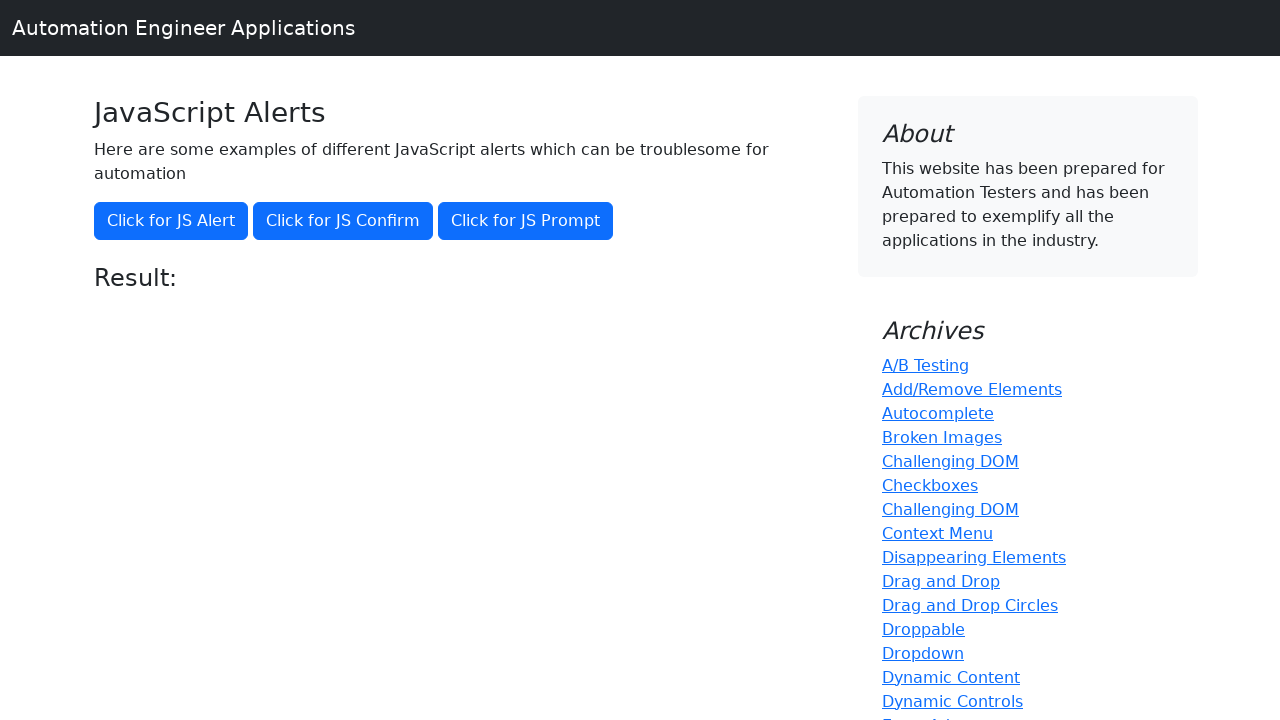

Set up dialog handler to accept prompt with name 'Ahmet'
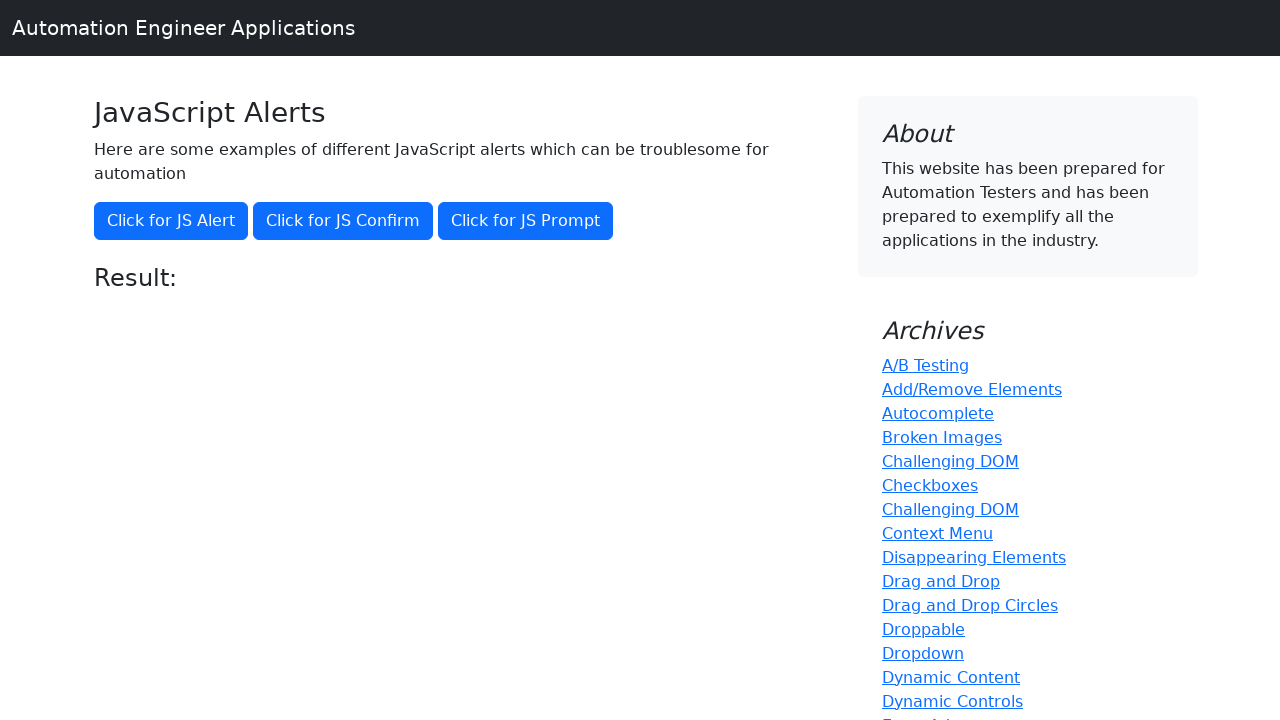

Clicked button to trigger JavaScript prompt alert at (526, 221) on button[onclick='jsPrompt()']
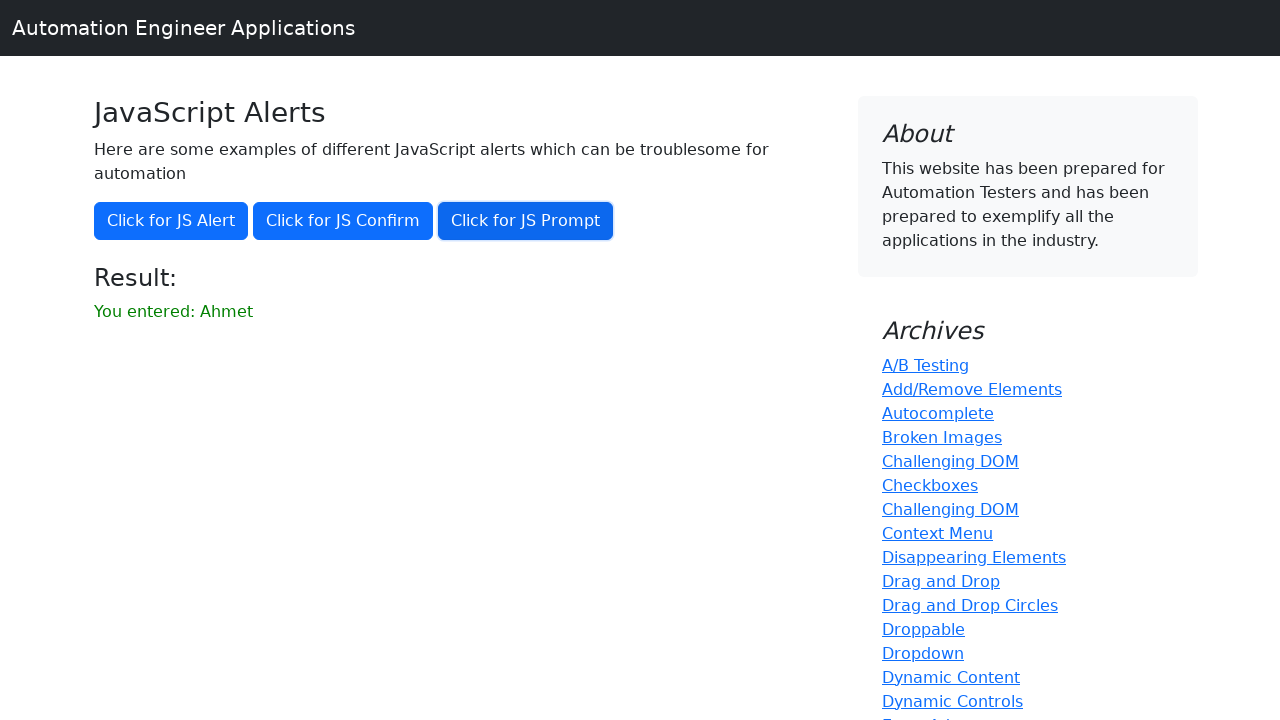

Result element loaded after accepting prompt
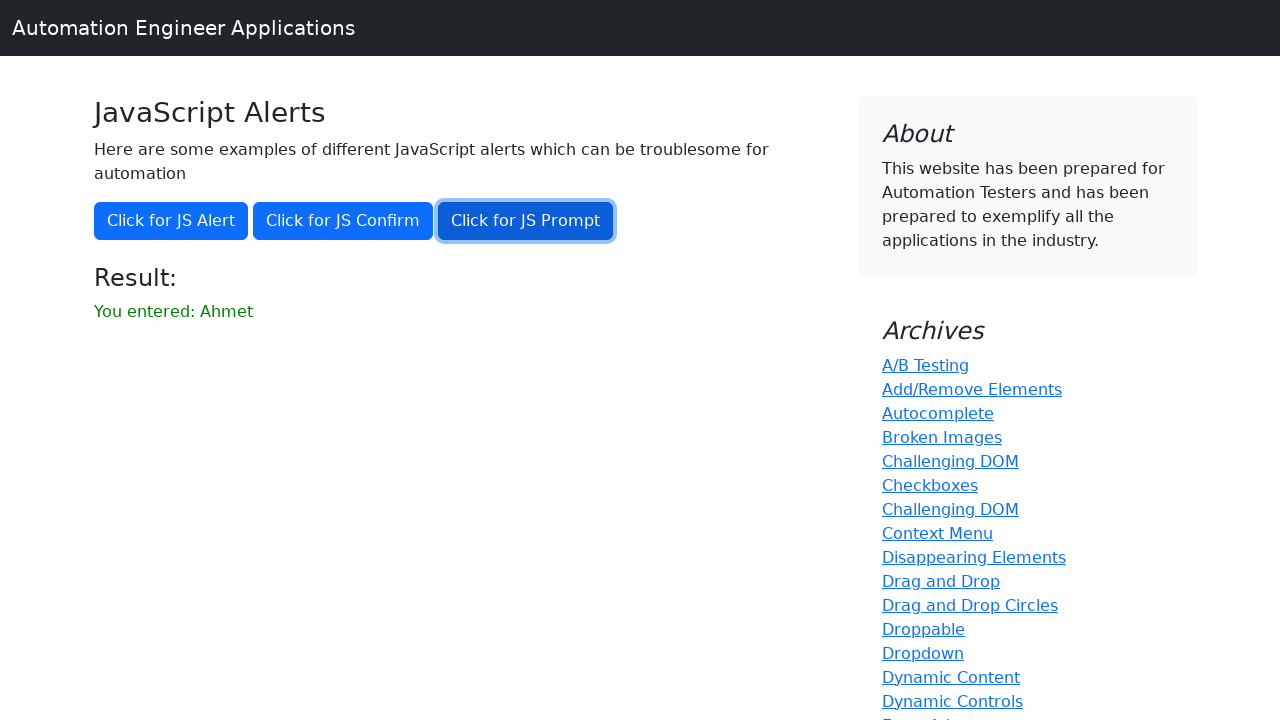

Retrieved result text content
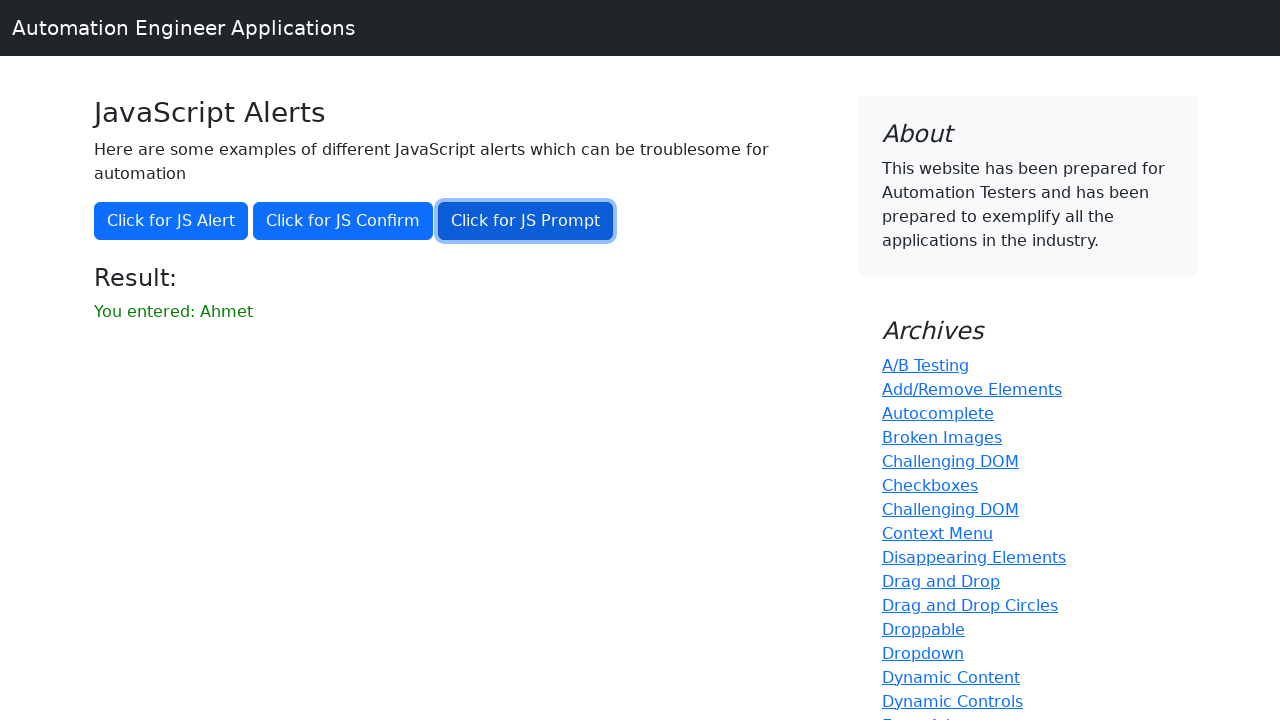

Verified that entered name 'Ahmet' appears in result message
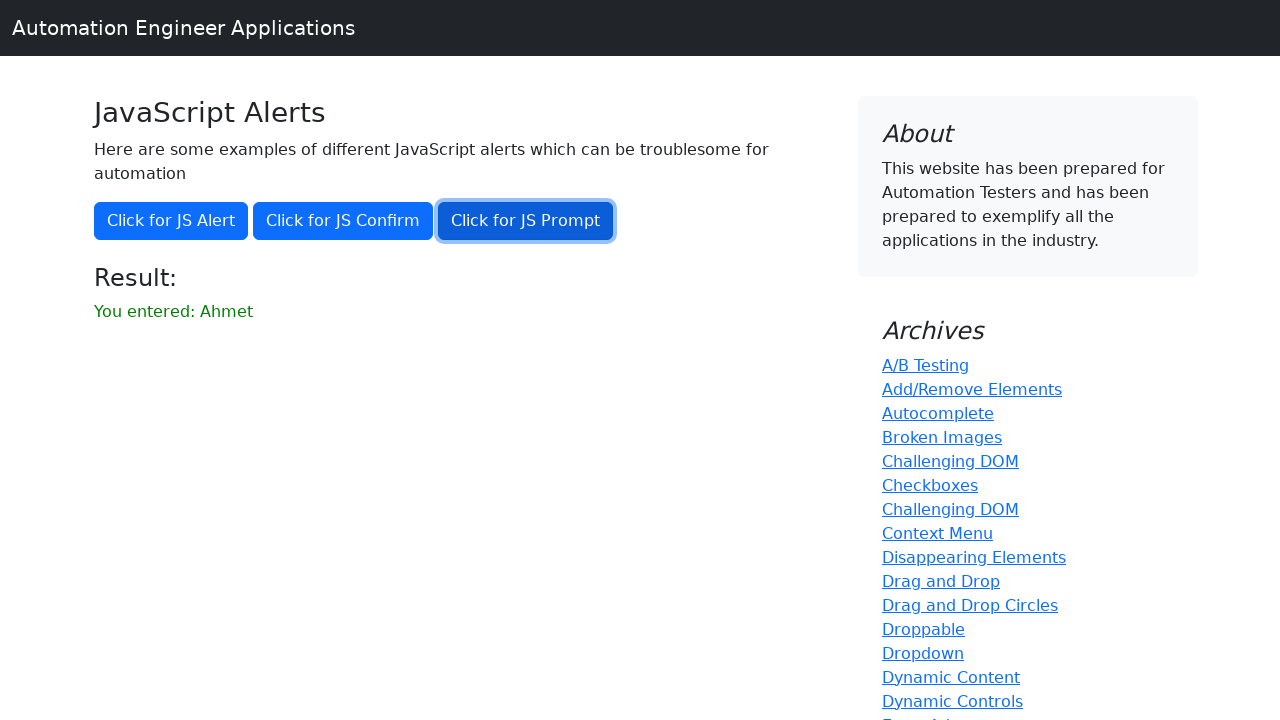

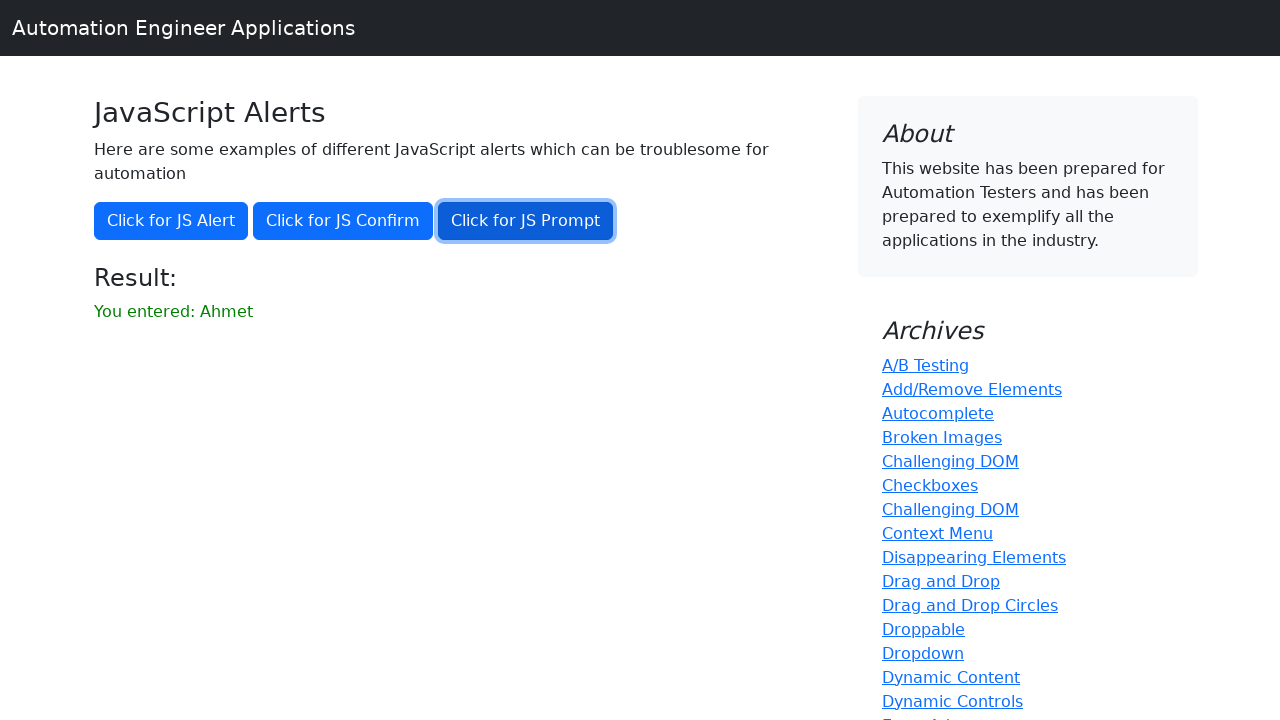